Tests dropdown selection by selecting Option 1 using index-based selection

Starting URL: https://the-internet.herokuapp.com/dropdown

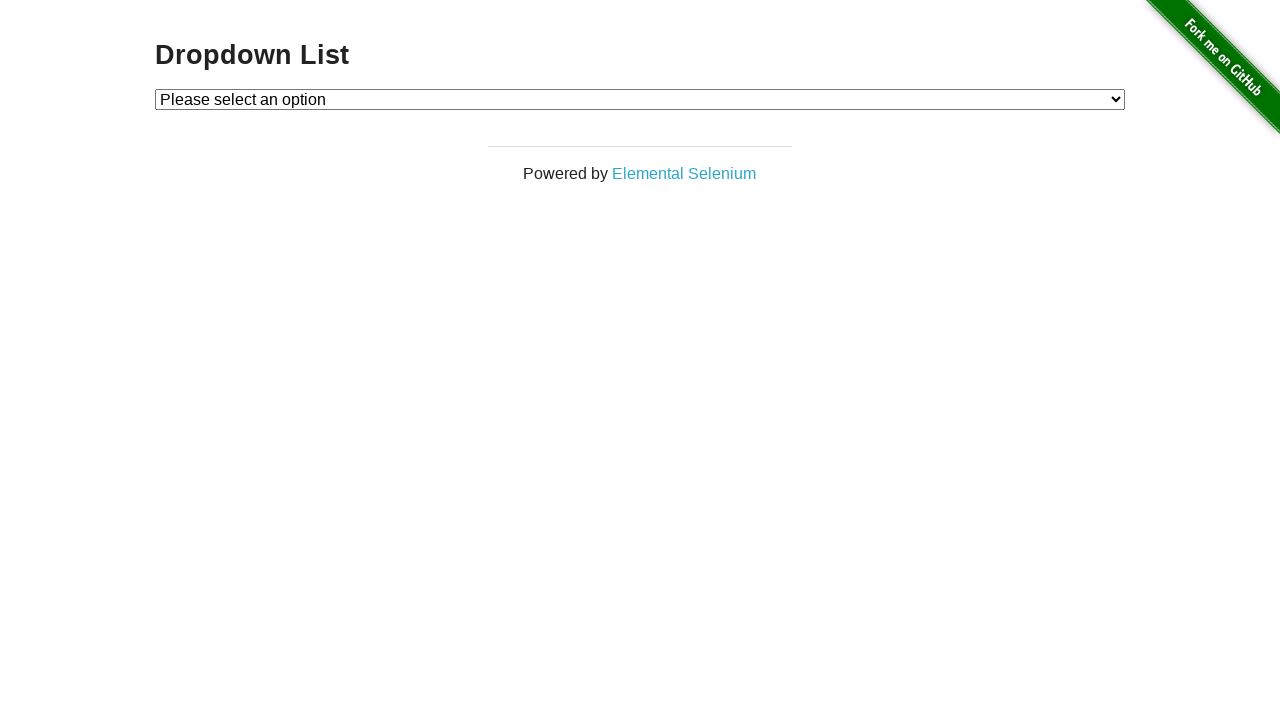

Navigated to dropdown page
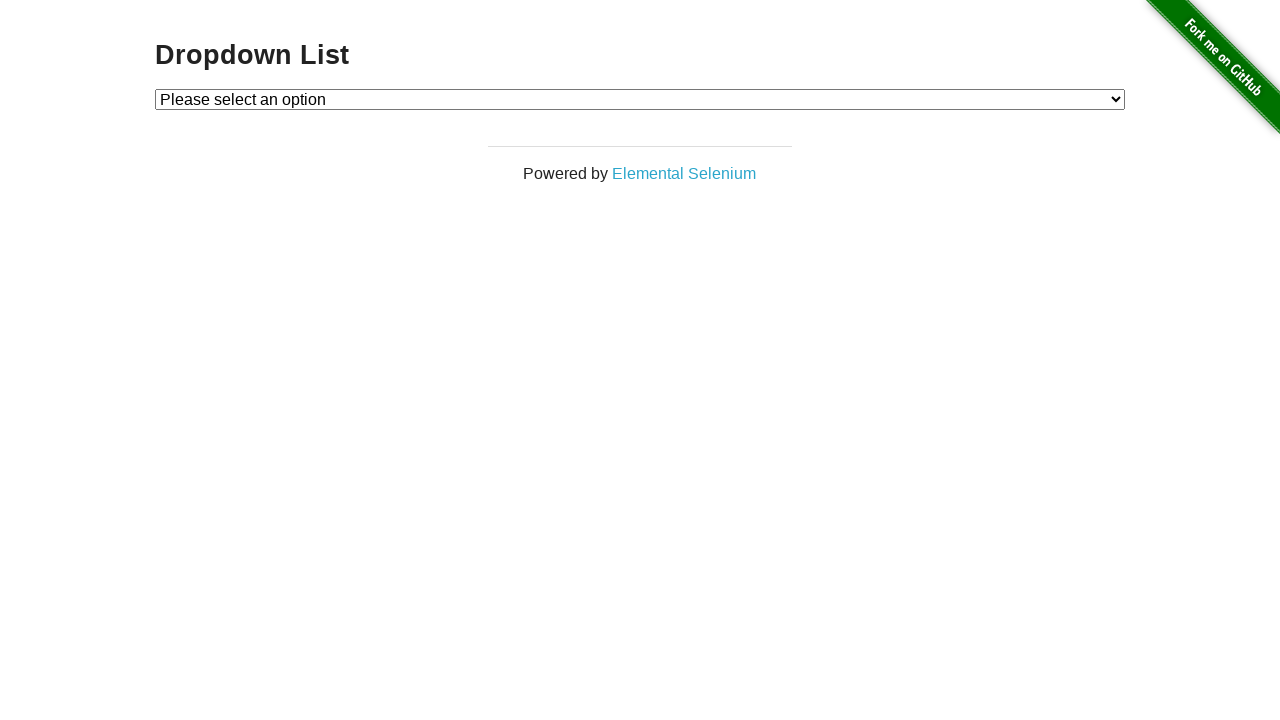

Selected Option 1 using index-based selection on #dropdown
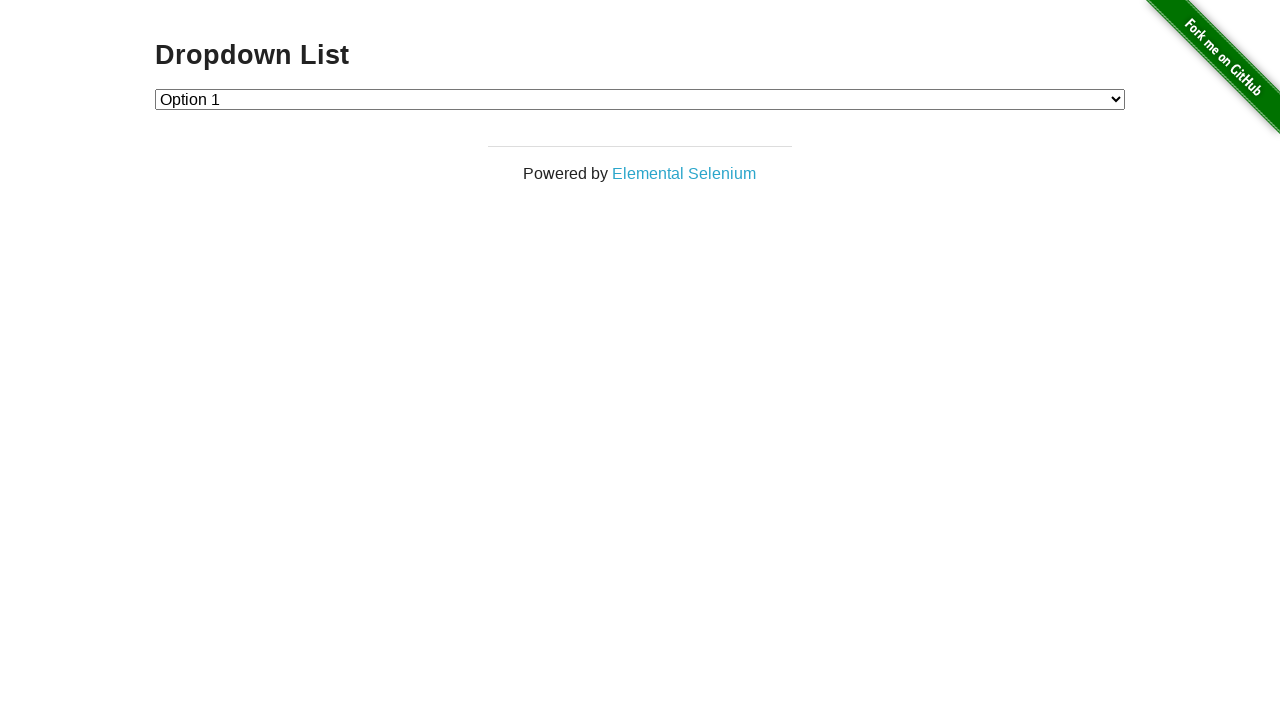

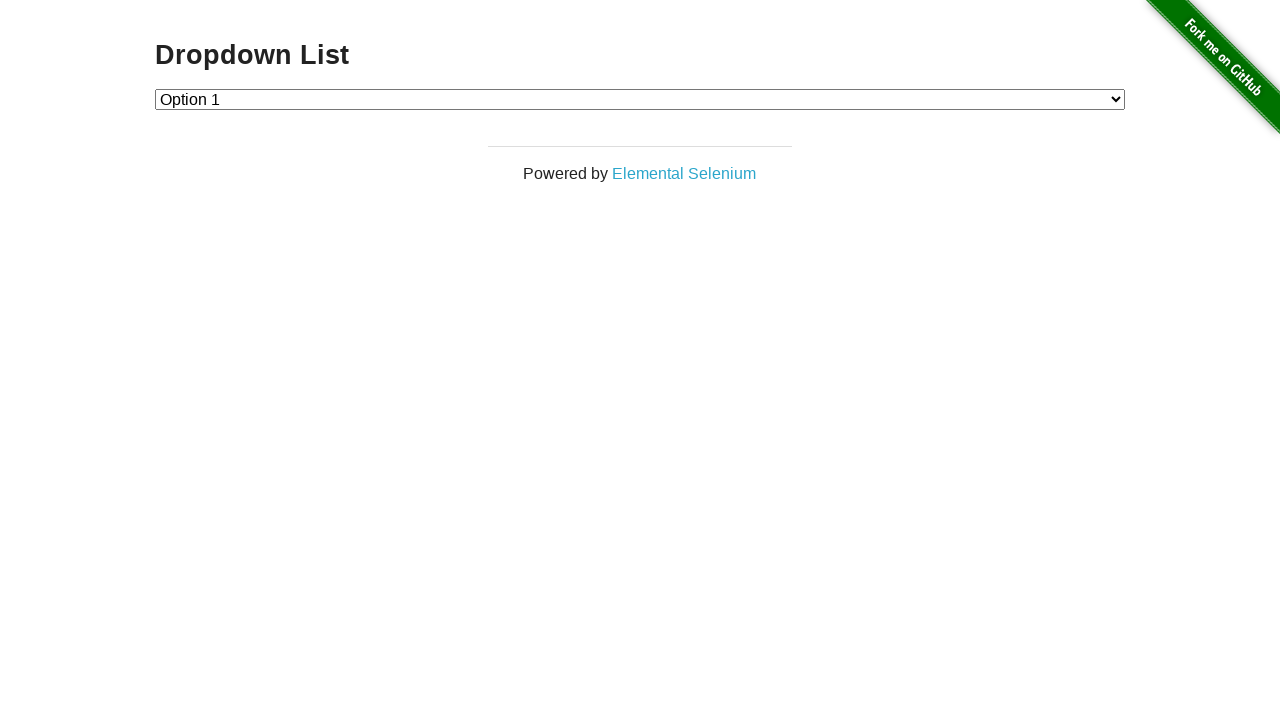